Tests window handling by clicking a link that opens a new tab, switching to the new tab to verify the page heading, then switching back to the original tab to verify its heading.

Starting URL: https://the-internet.herokuapp.com/iframe

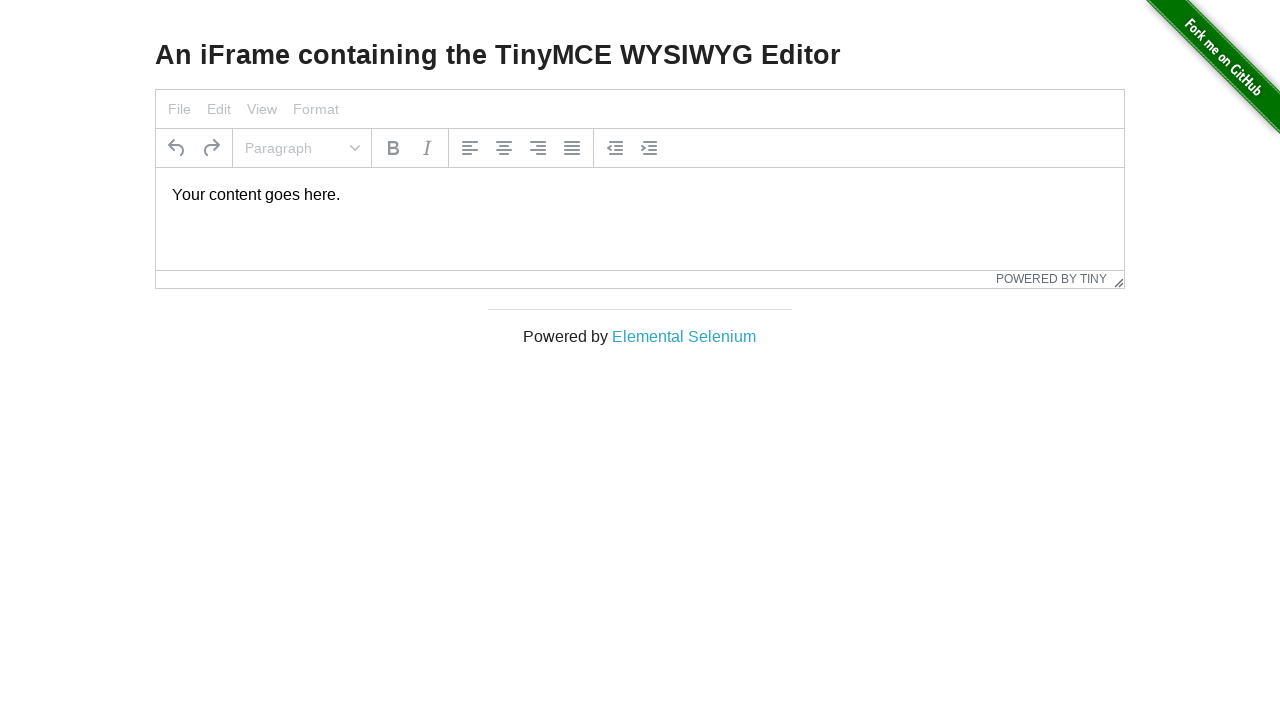

Clicked 'Elemental Selenium' link to open new tab at (684, 336) on text=Elemental Selenium
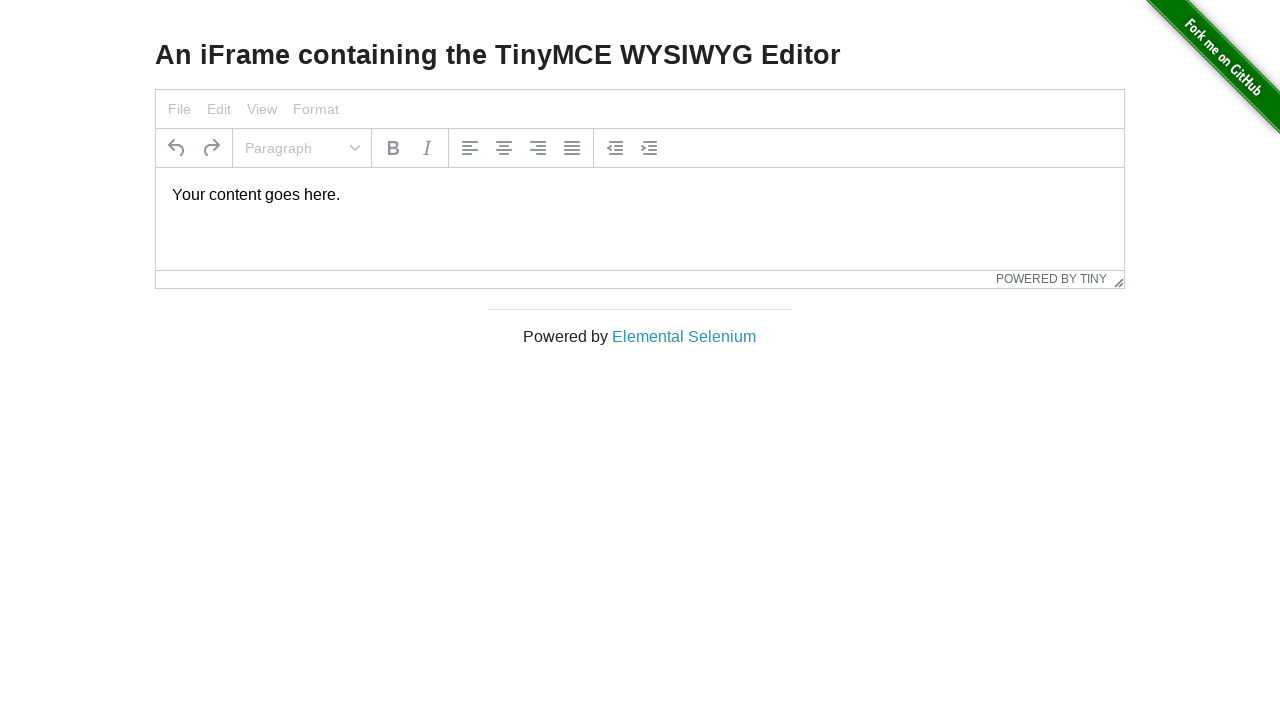

New tab loaded and ready
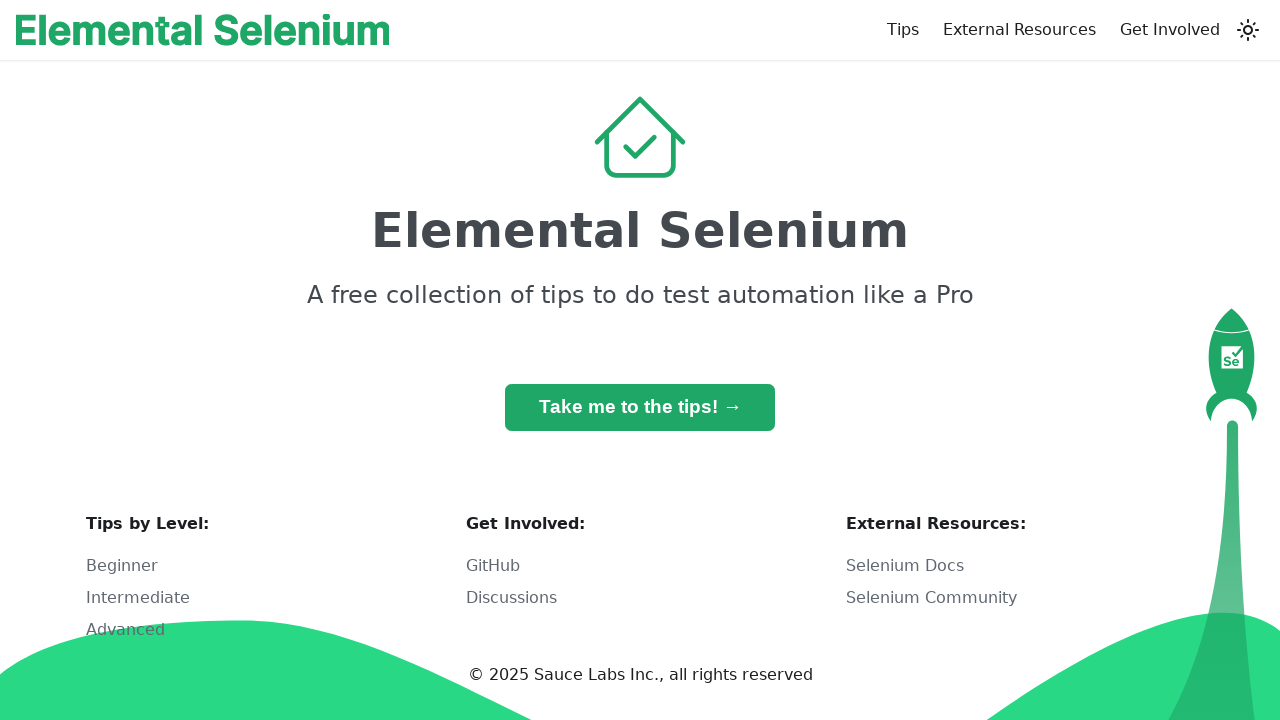

Retrieved heading text from new tab: 'Elemental Selenium'
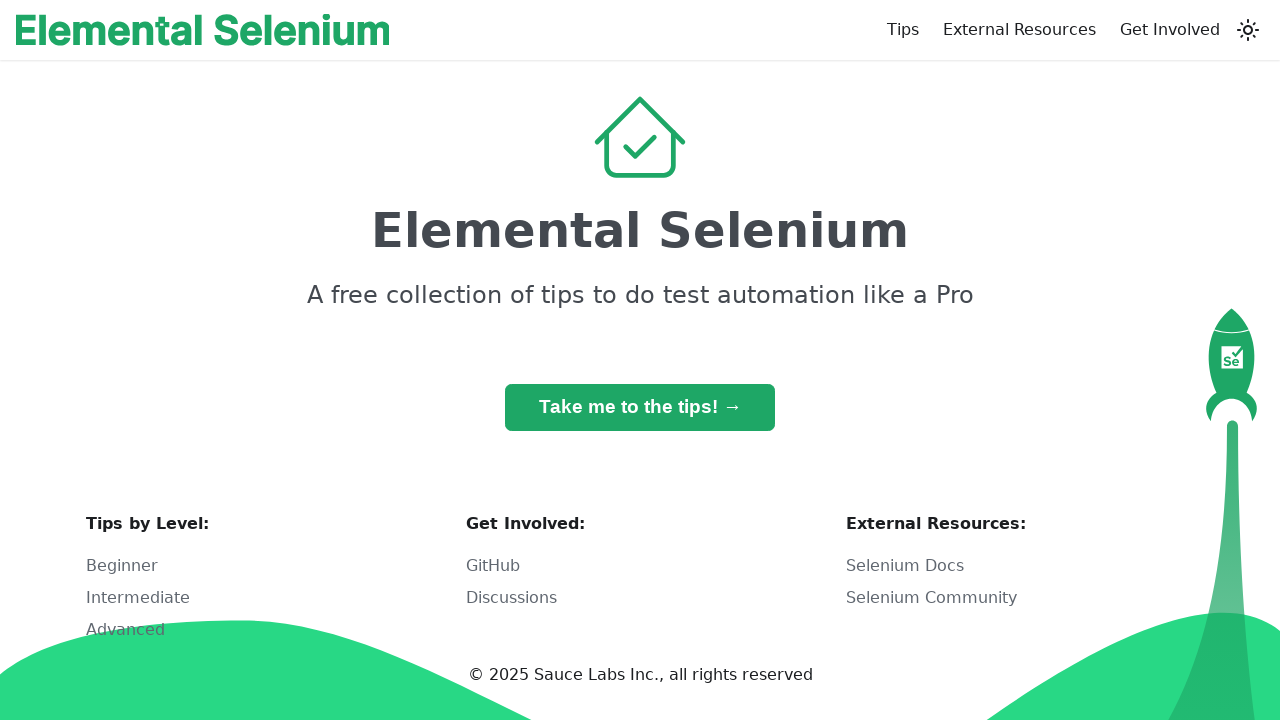

Verified new tab heading is 'Elemental Selenium'
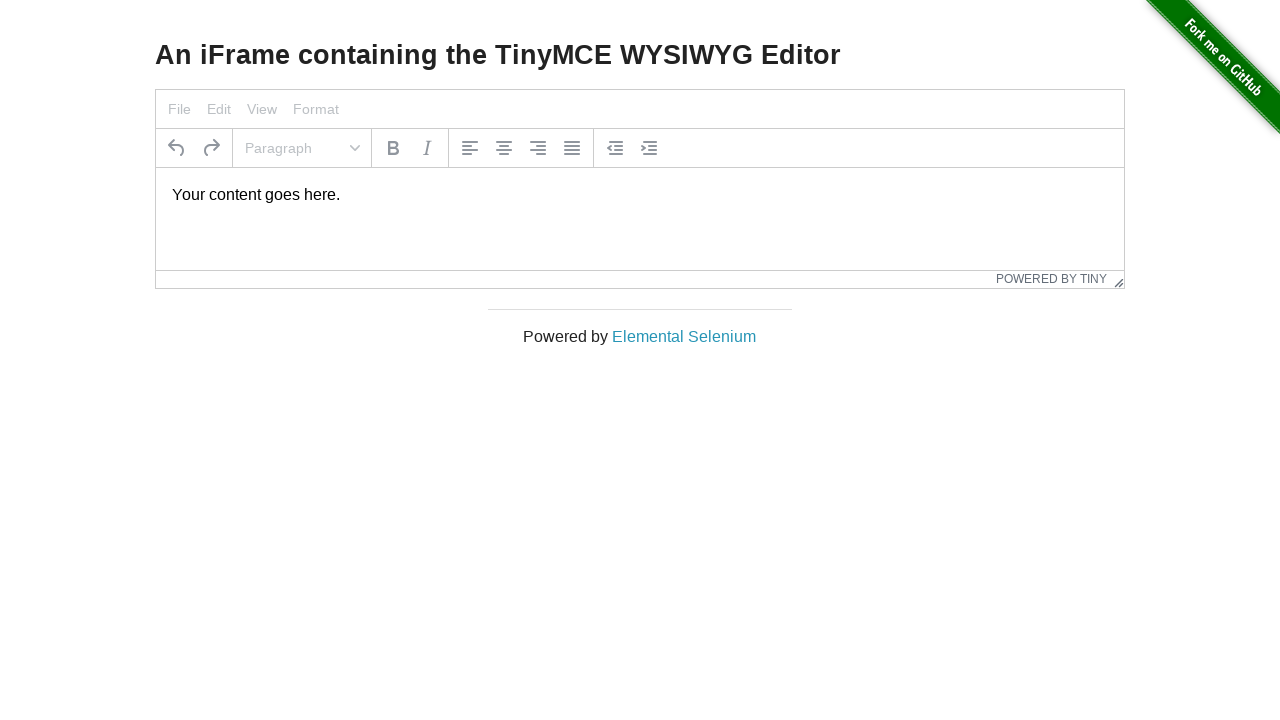

Switched back to original tab
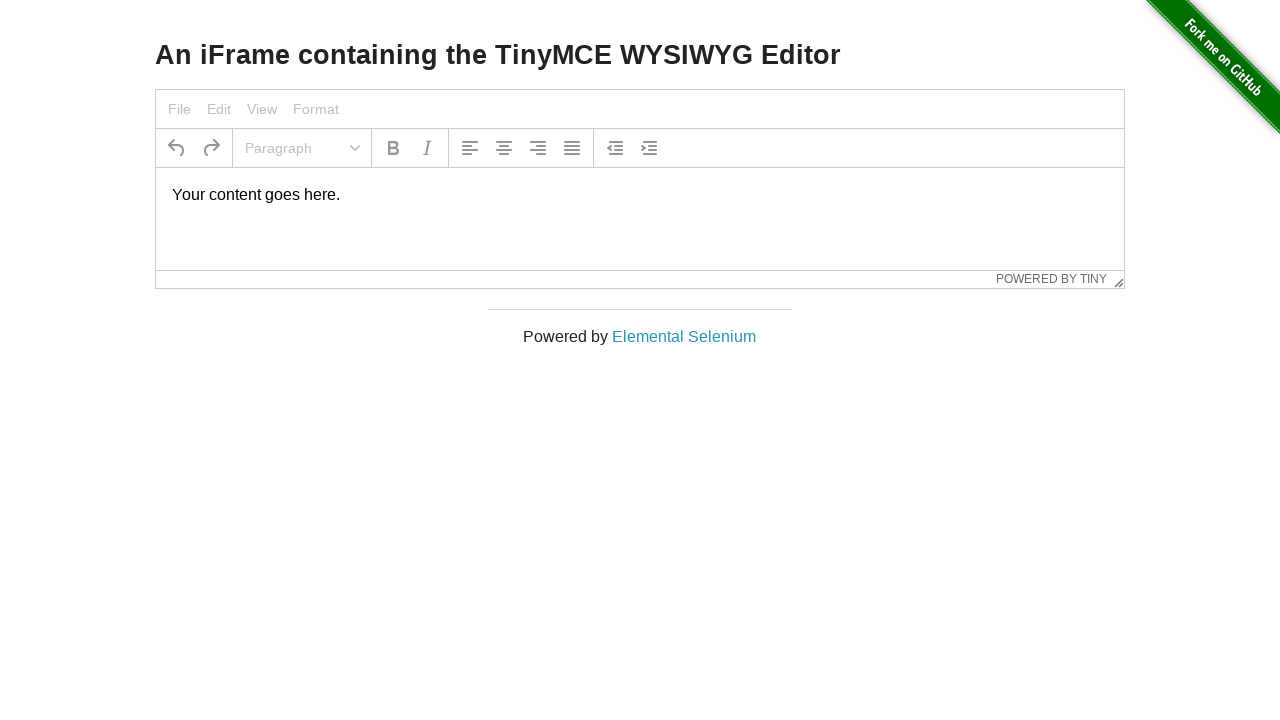

Retrieved heading text from original tab
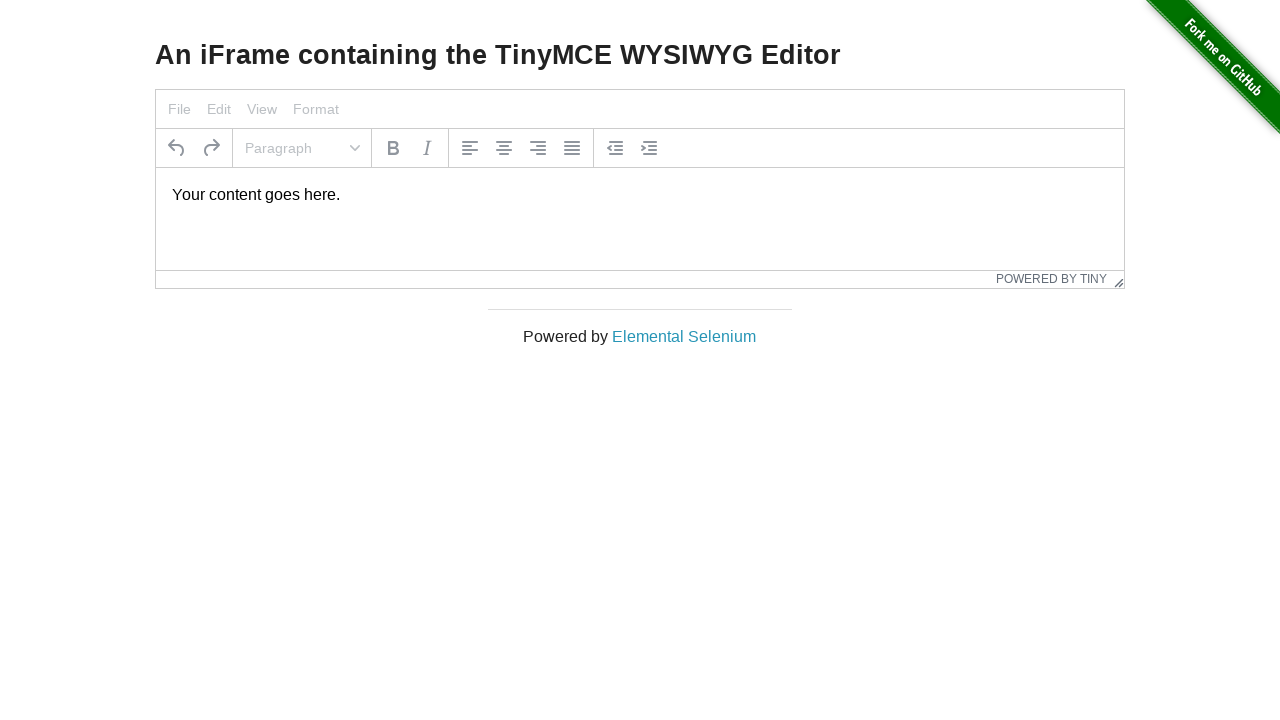

Verified original tab heading is 'An iFrame containing the TinyMCE WYSIWYG Editor'
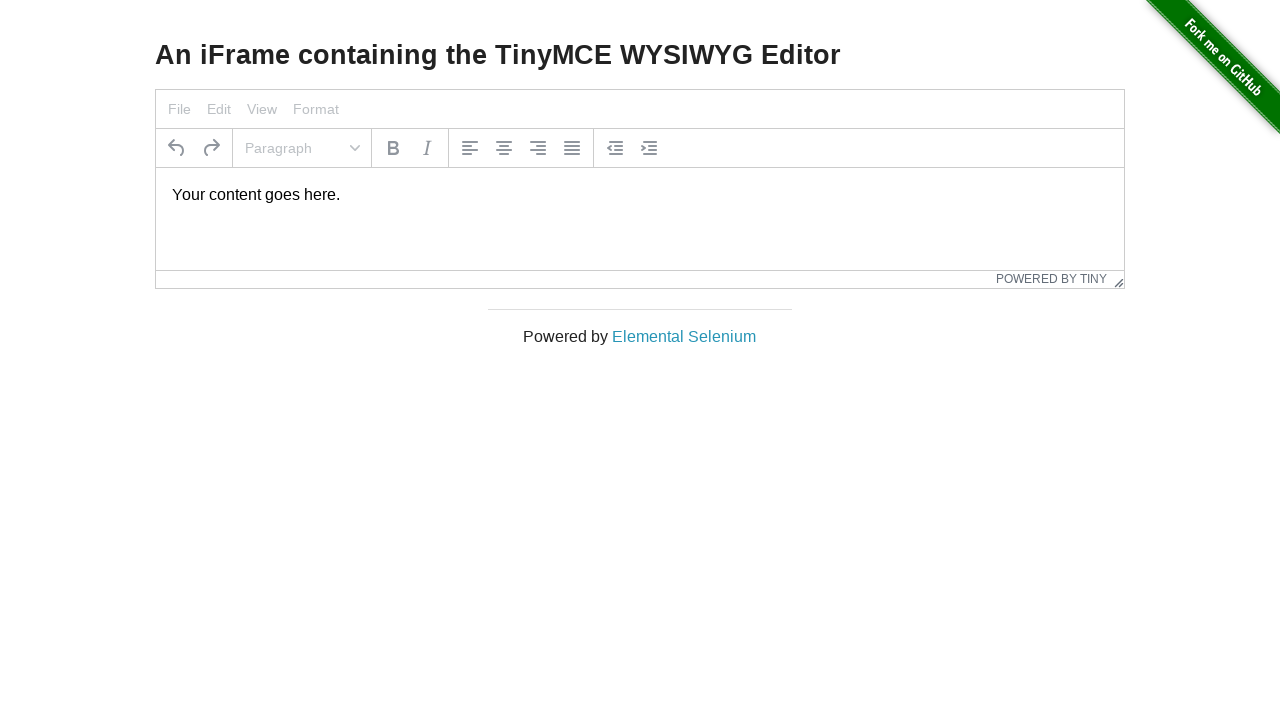

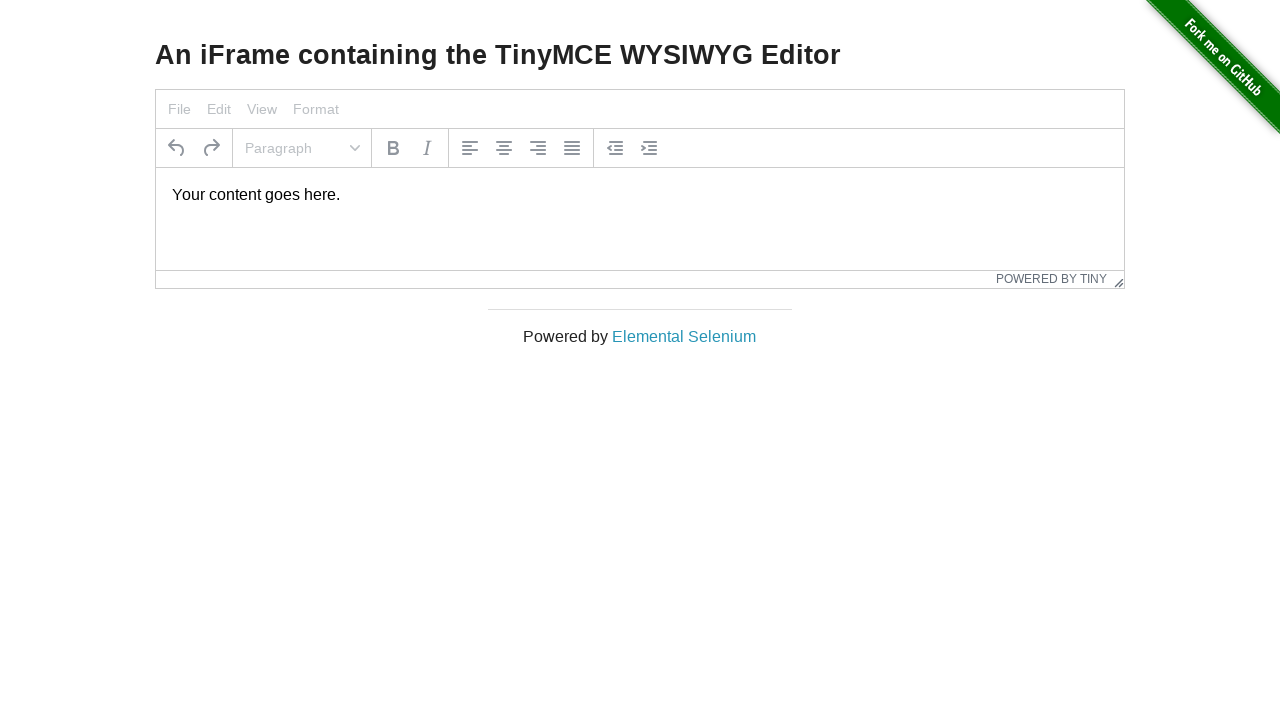